Navigates to WeChat Work homepage and clicks on the registration link

Starting URL: https://work.weixin.qq.com/

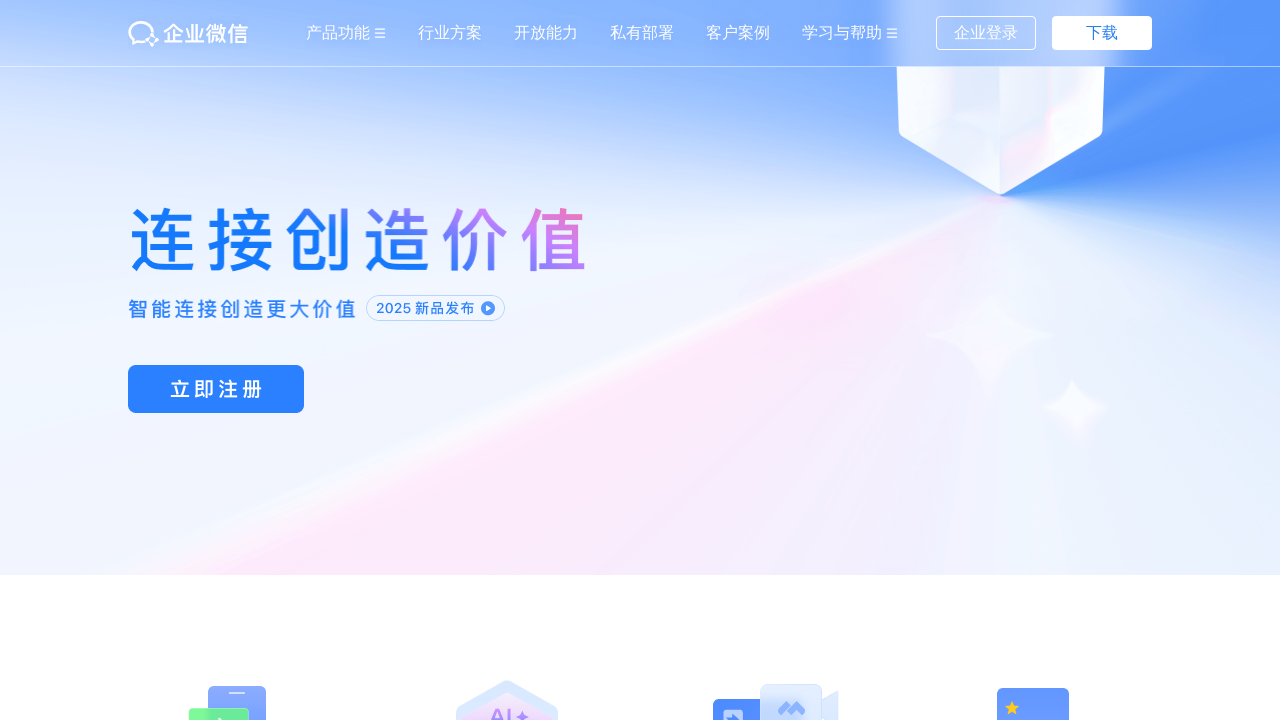

Navigated to WeChat Work homepage
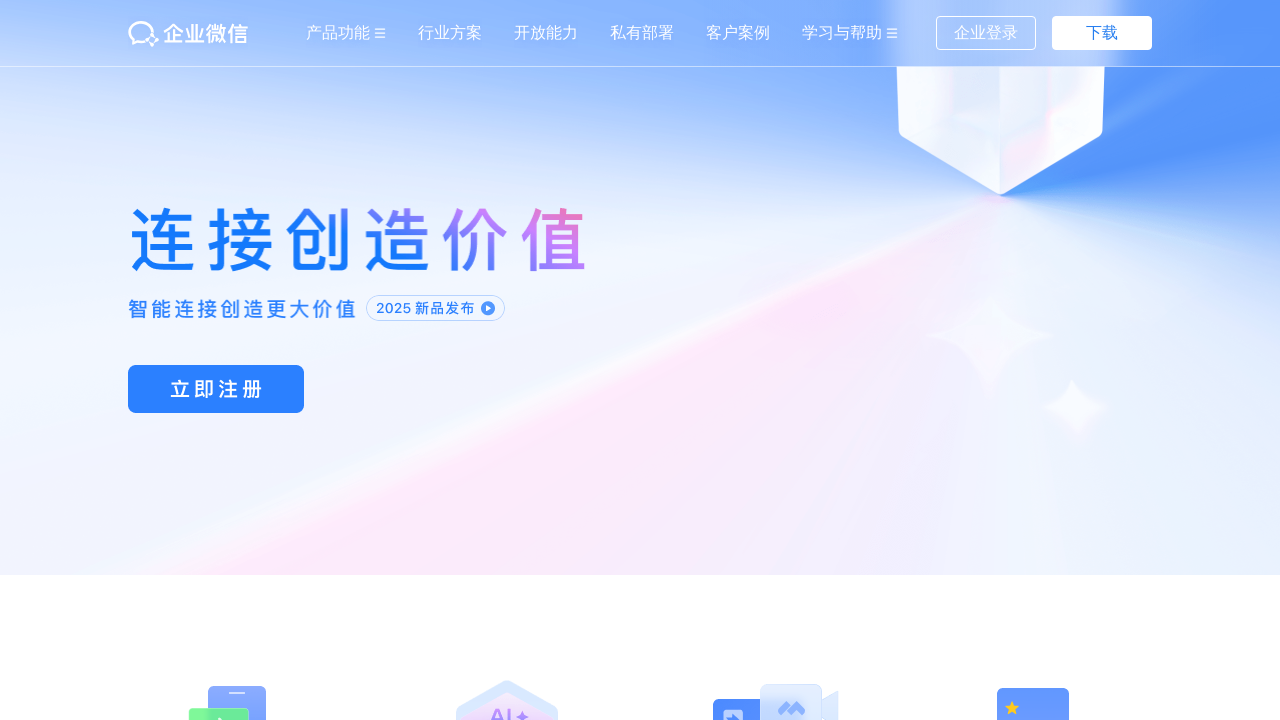

Clicked on the registration link at (216, 389) on xpath=//*[@id="tmp"]/div[1]/a
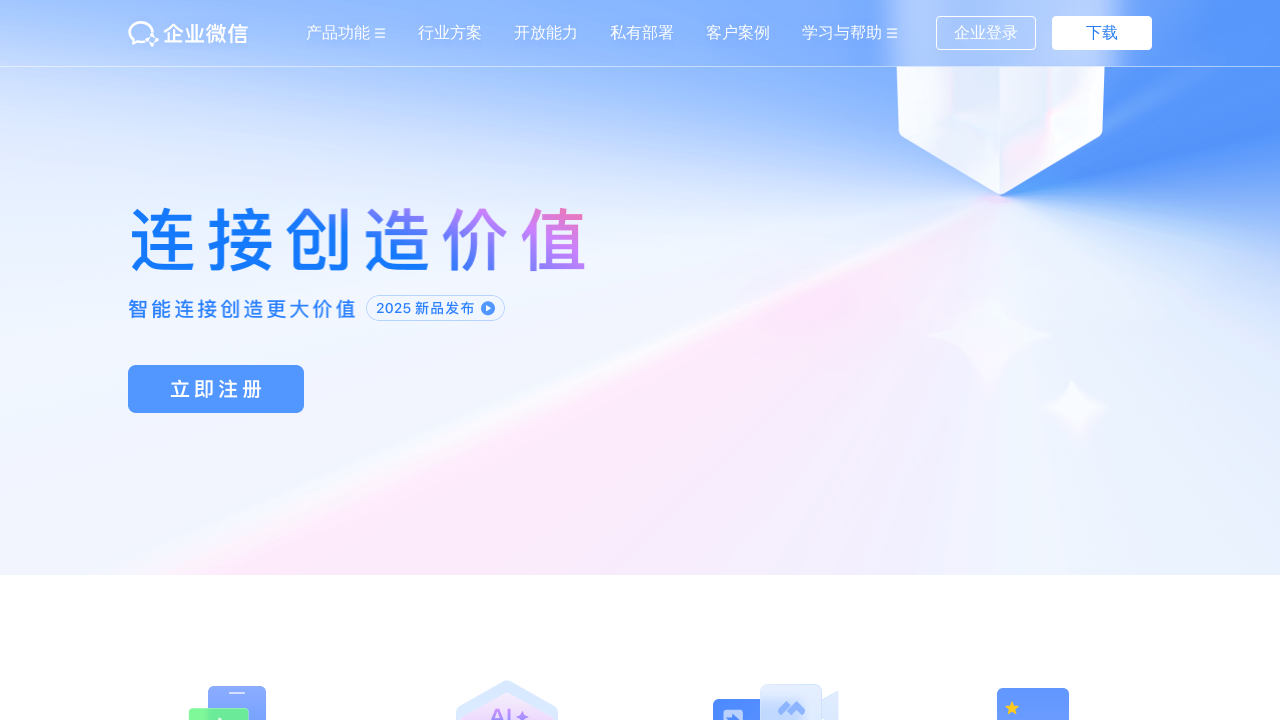

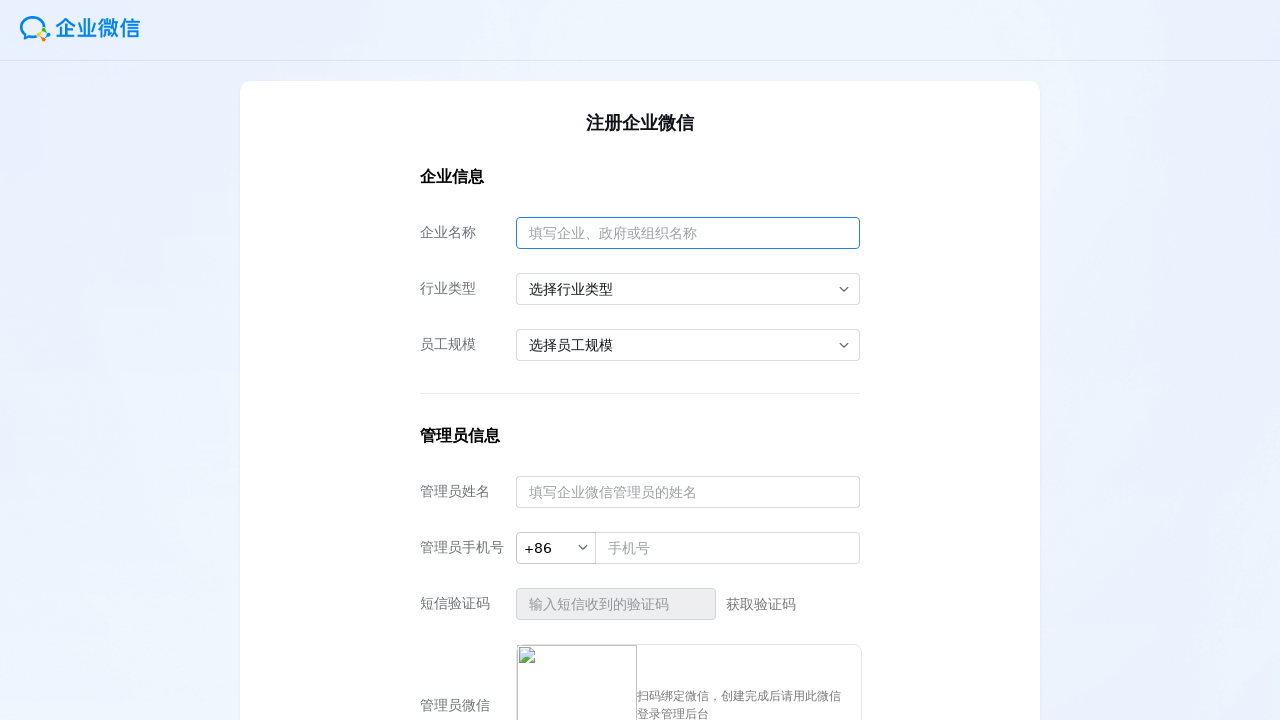